Tests table pagination functionality by clicking through paginator pages and verifying table data can be accessed on each page

Starting URL: https://leafground.com/table.xhtml

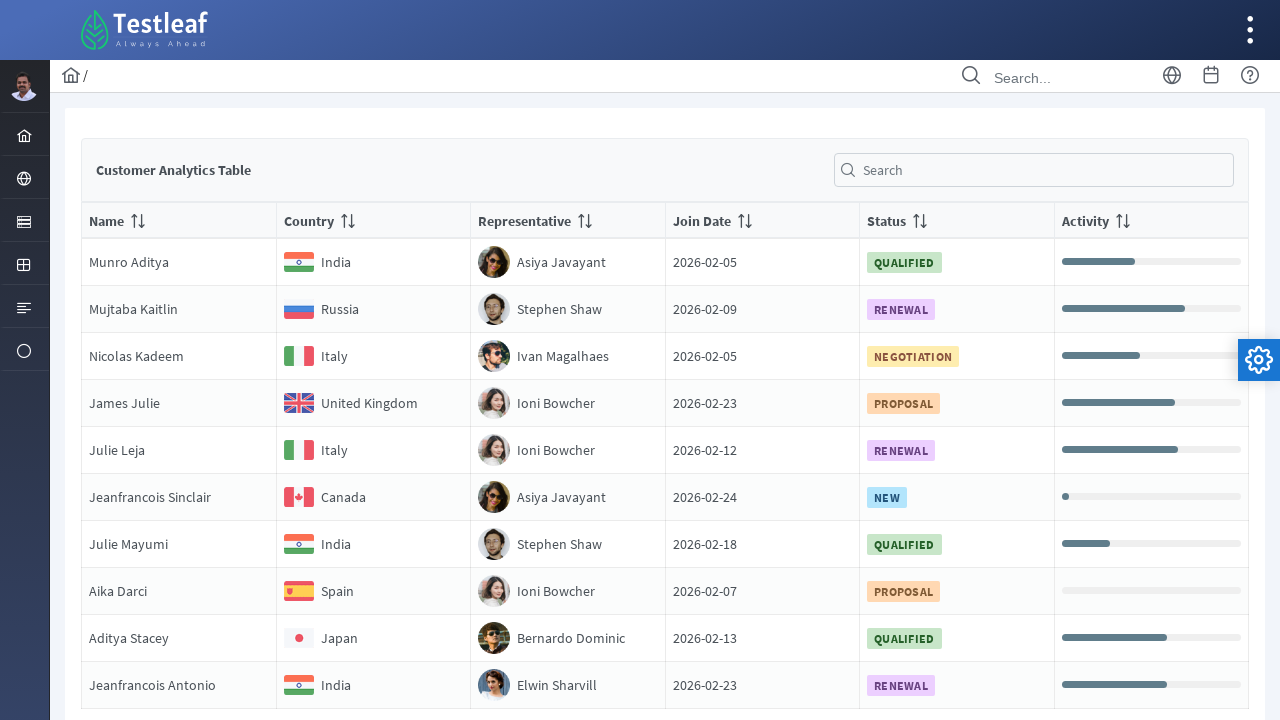

Table data loaded and visible
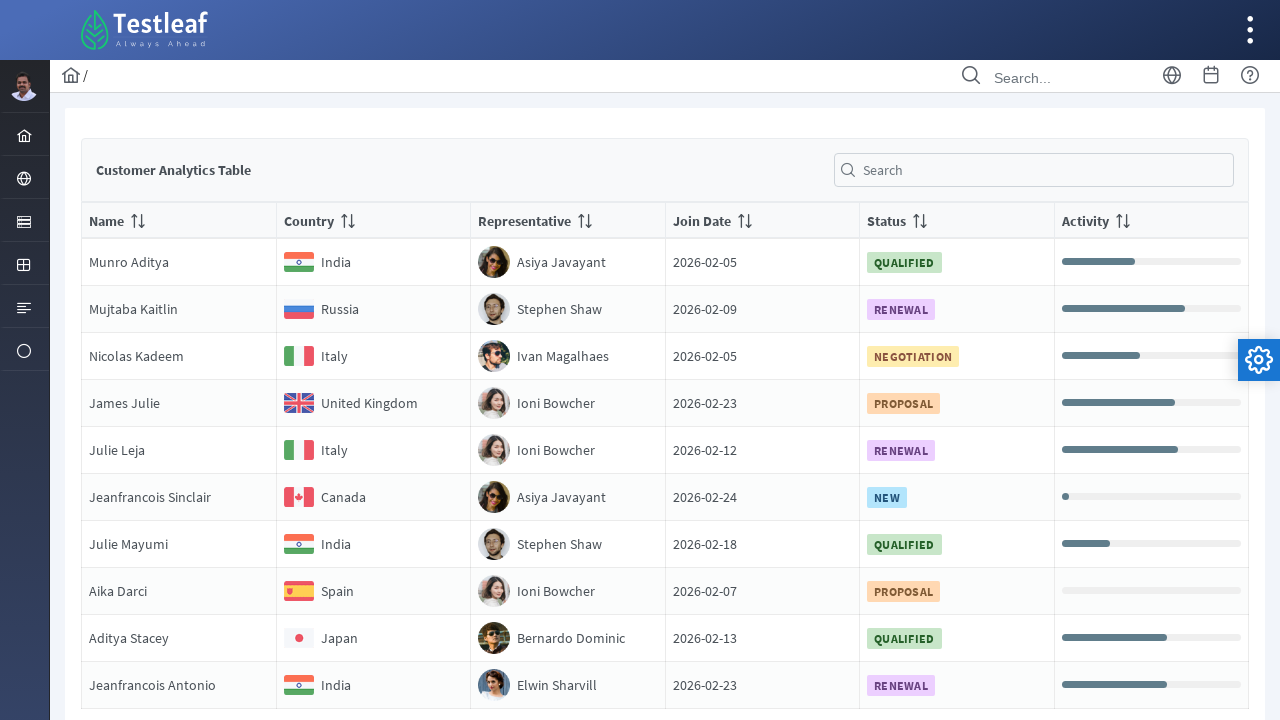

Located paginator page links
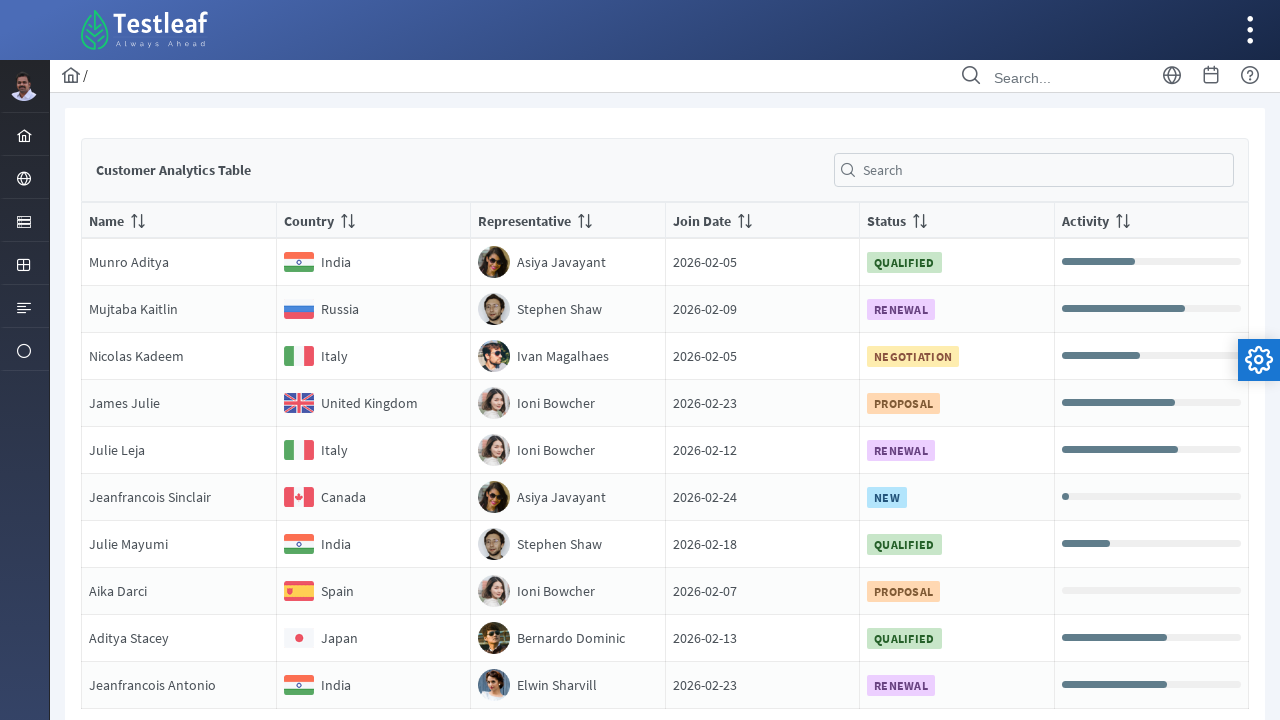

Identified 5 pagination pages
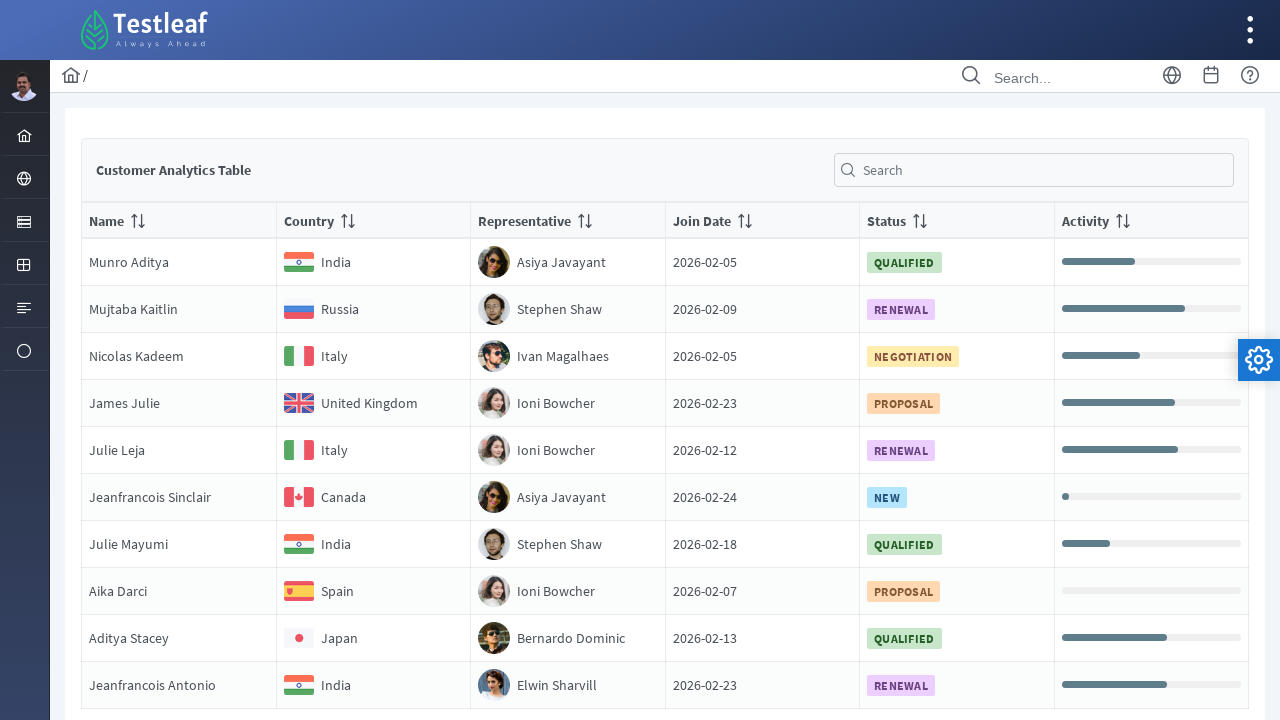

Clicked paginator page 1 at (594, 617) on //*[@class="ui-paginator-pages"]//a[1]
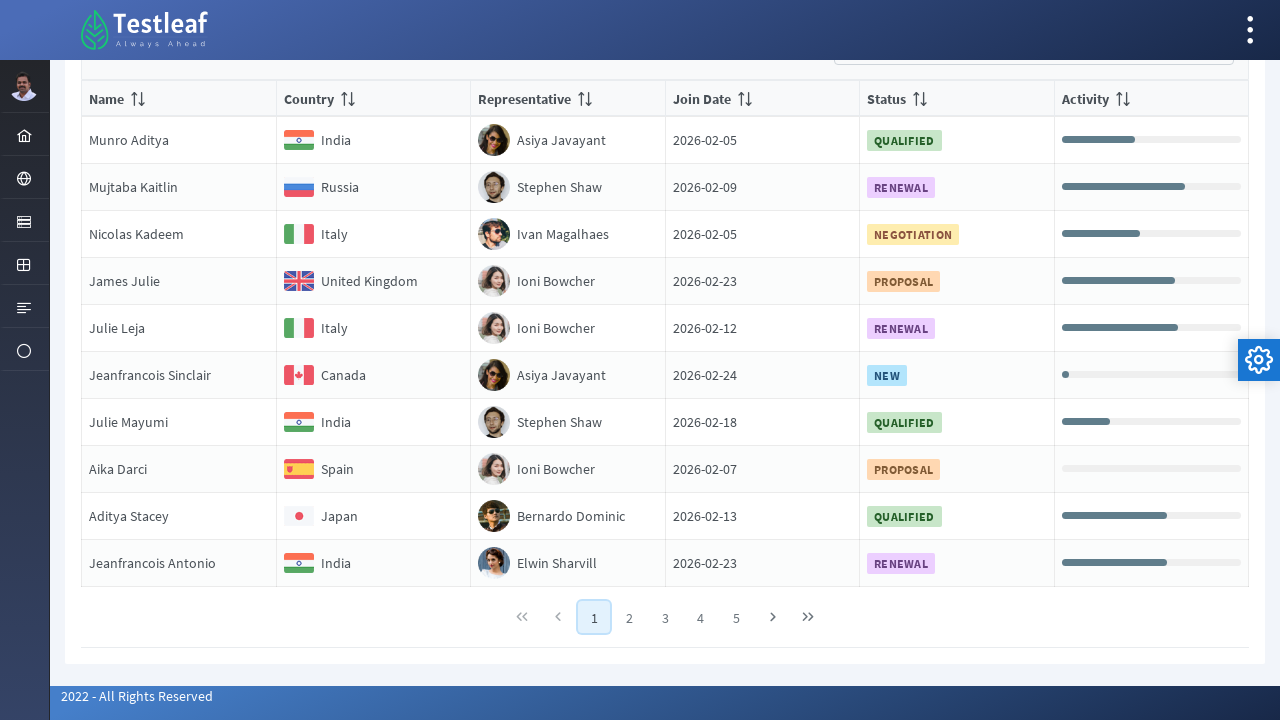

Table data updated on page 1
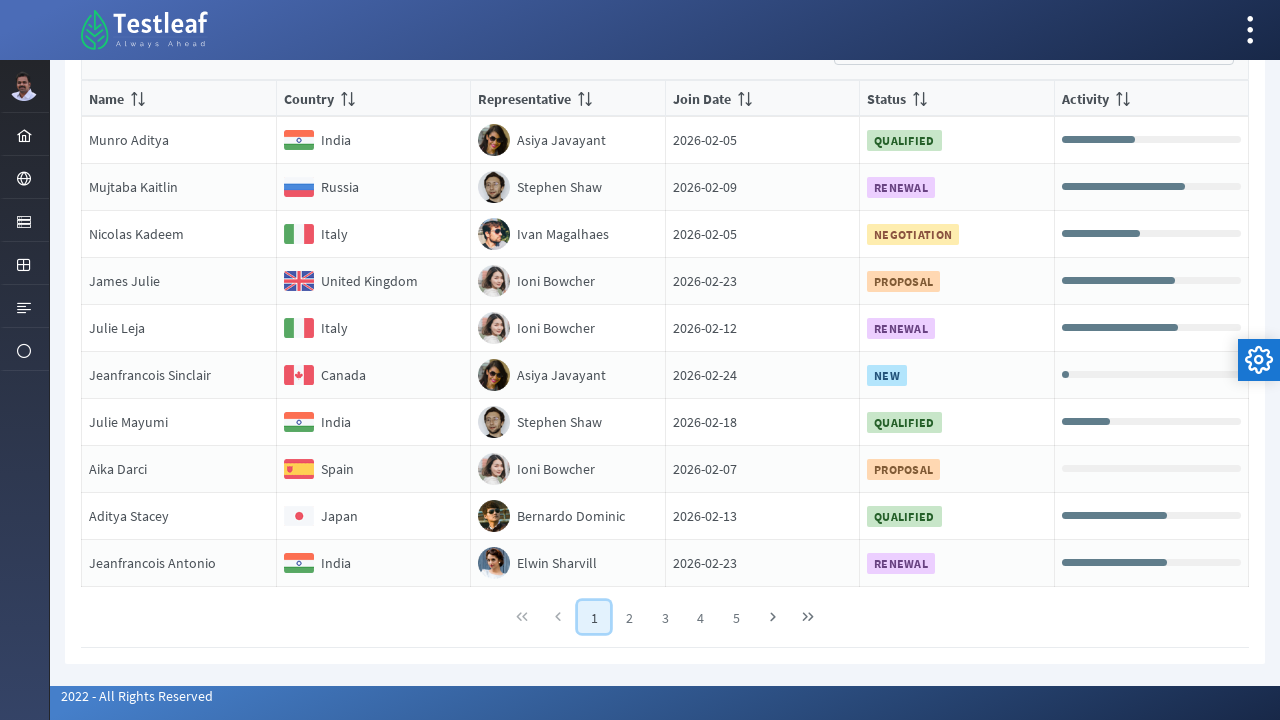

Clicked paginator page 2 at (630, 617) on //*[@class="ui-paginator-pages"]//a[2]
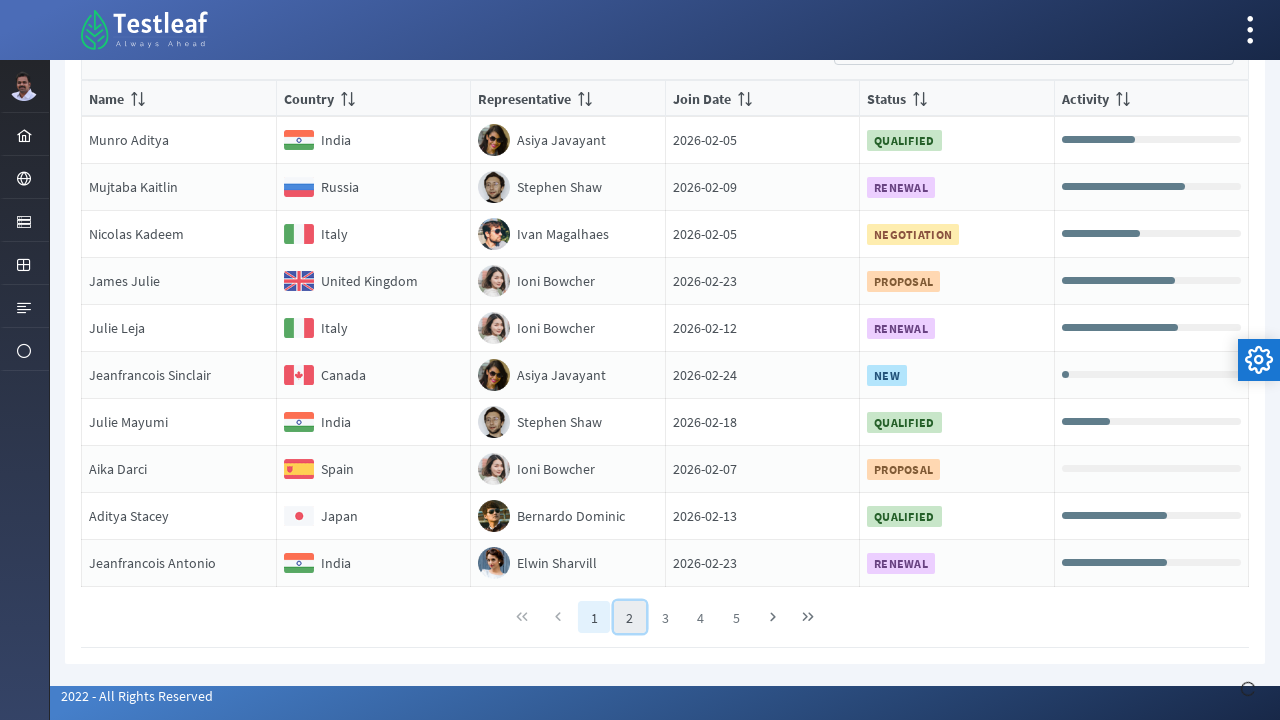

Table data updated on page 2
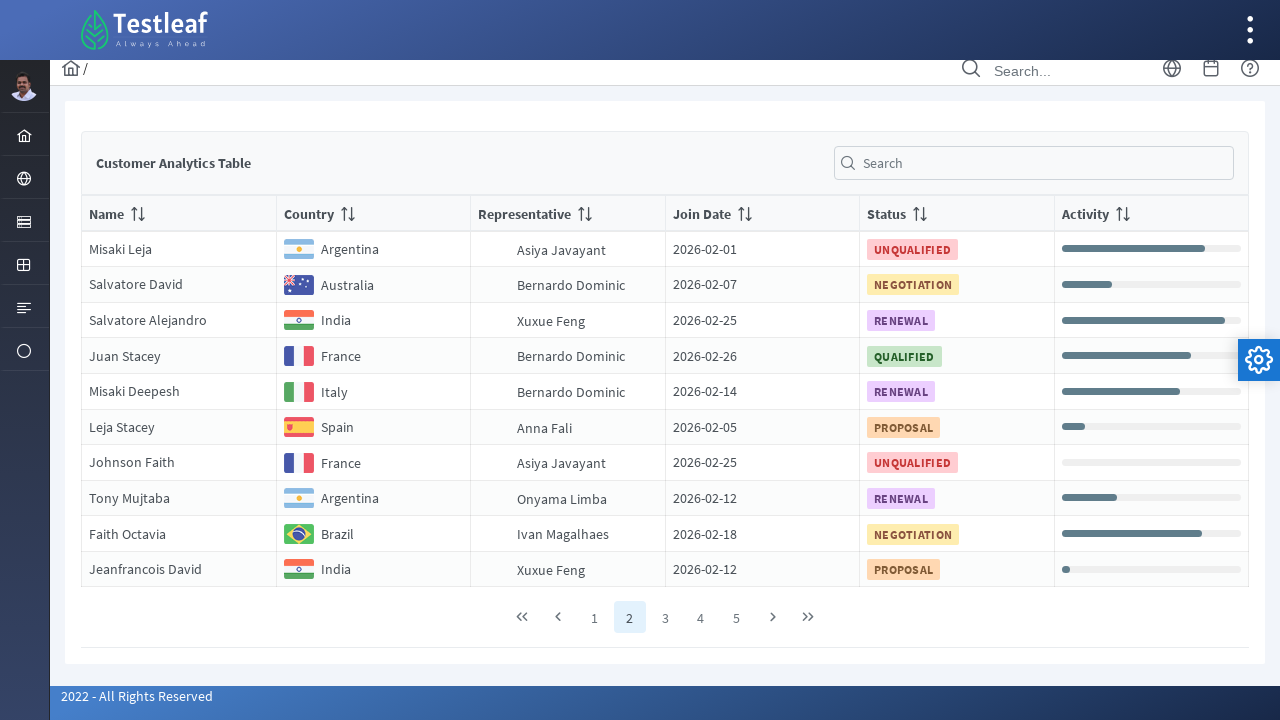

Clicked paginator page 3 at (665, 704) on //*[@class="ui-paginator-pages"]//a[3]
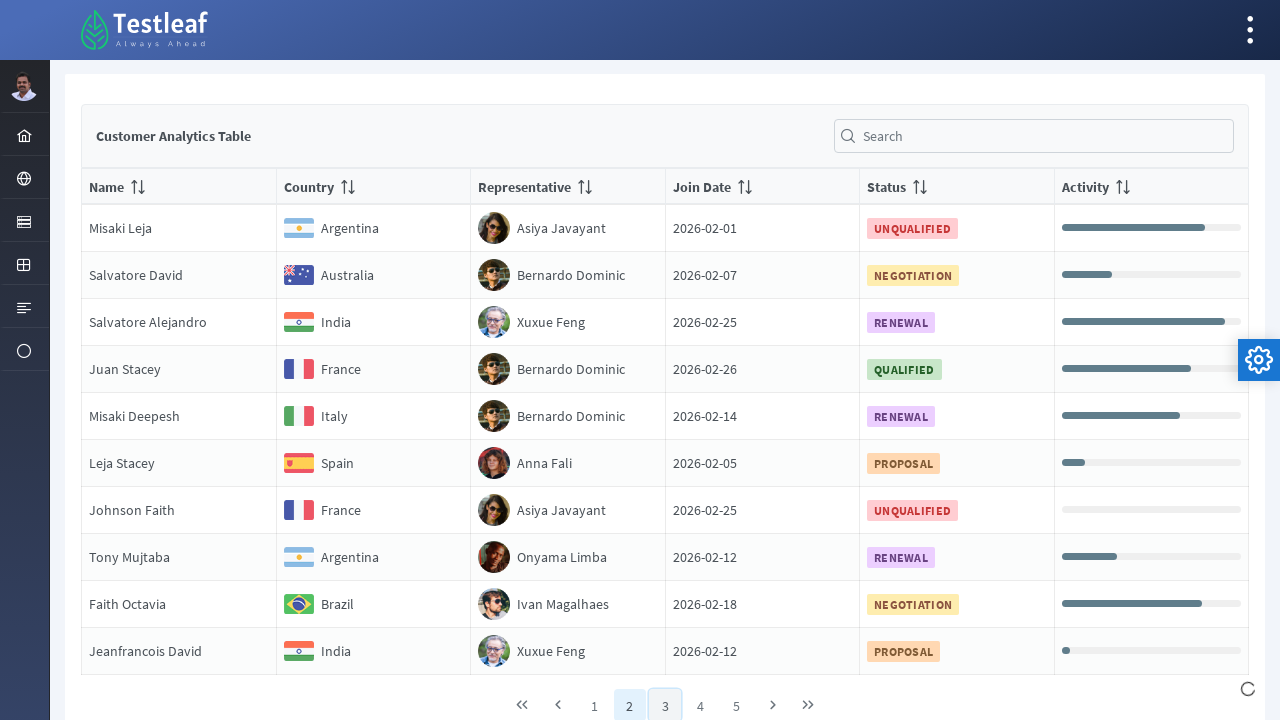

Table data updated on page 3
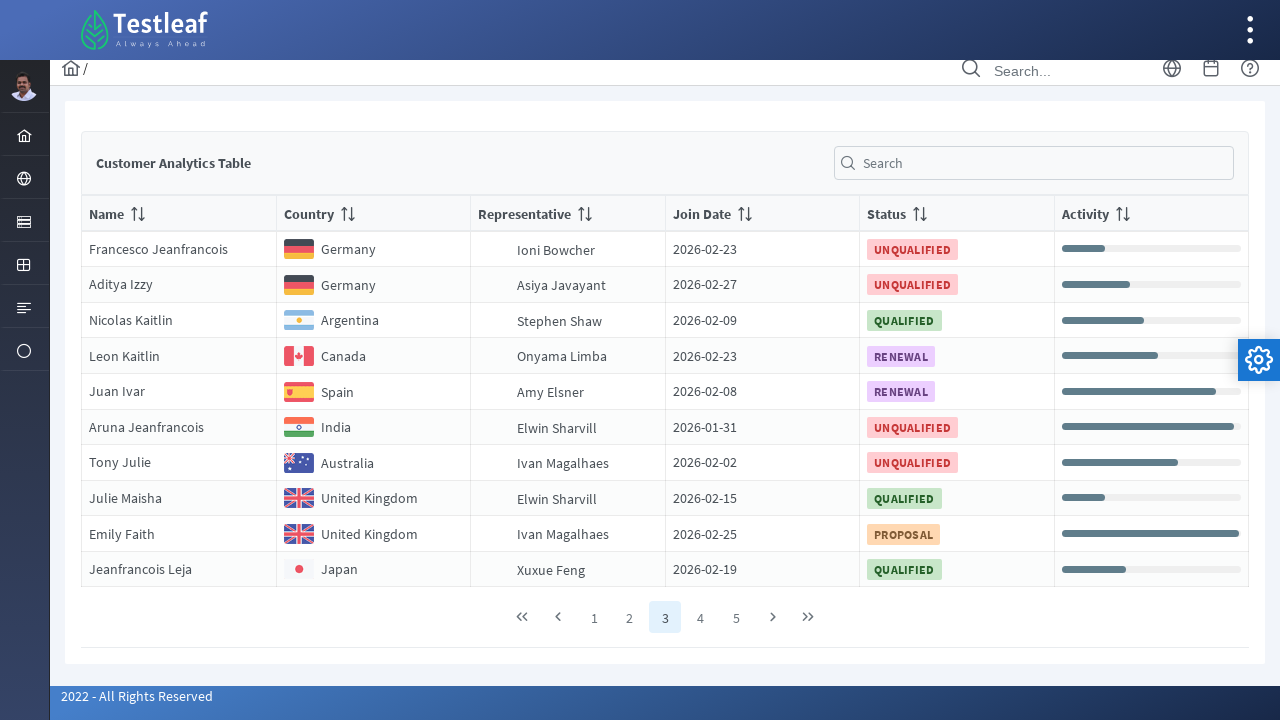

Clicked paginator page 4 at (700, 697) on //*[@class="ui-paginator-pages"]//a[4]
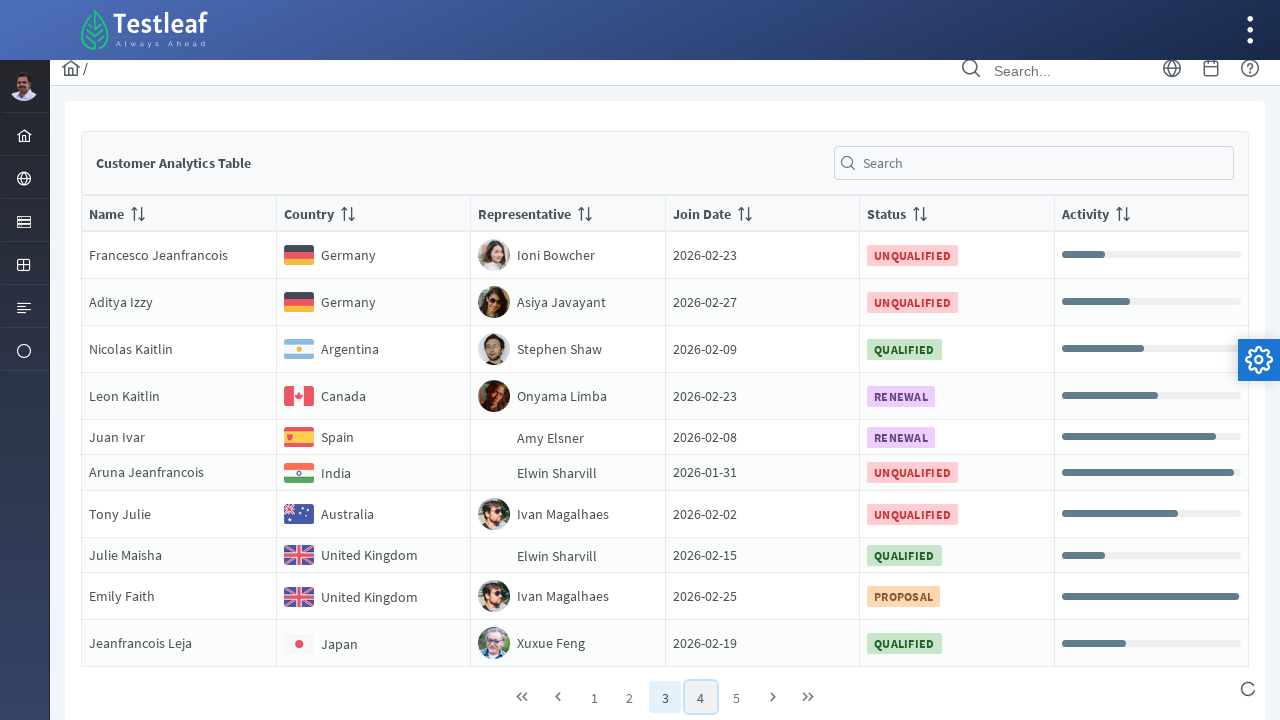

Table data updated on page 4
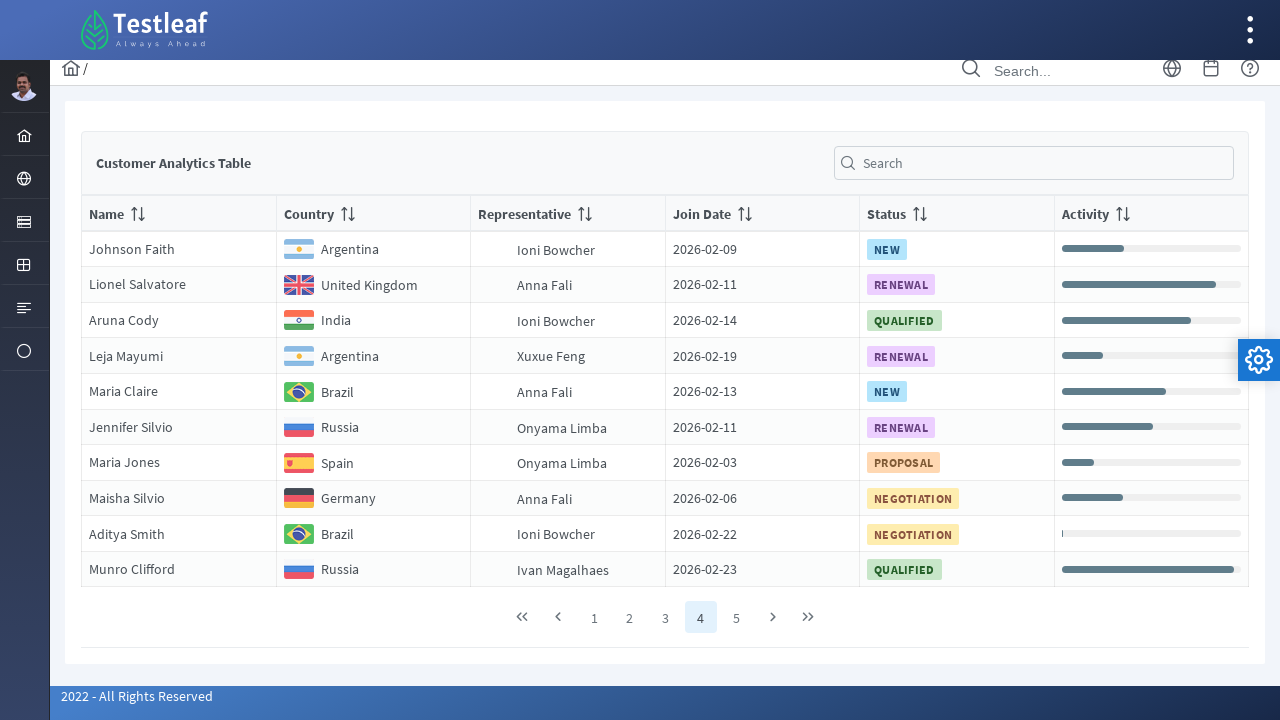

Clicked paginator page 5 at (736, 704) on //*[@class="ui-paginator-pages"]//a[5]
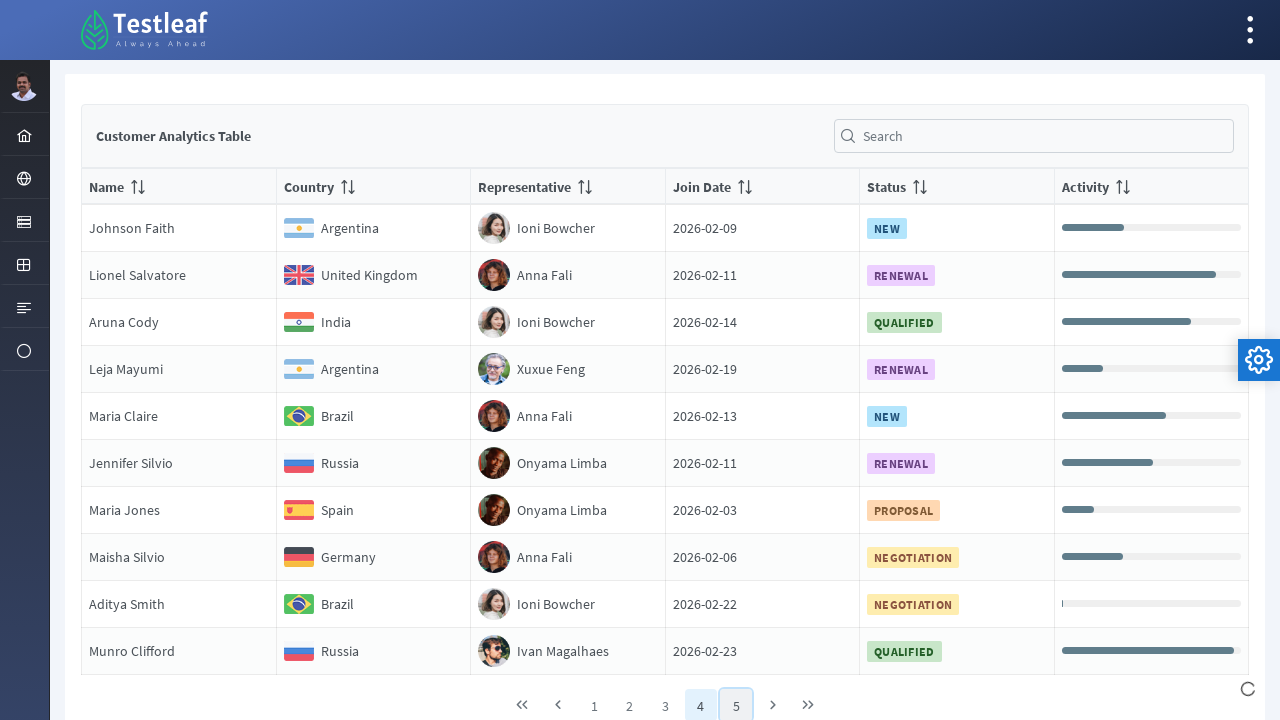

Table data updated on page 5
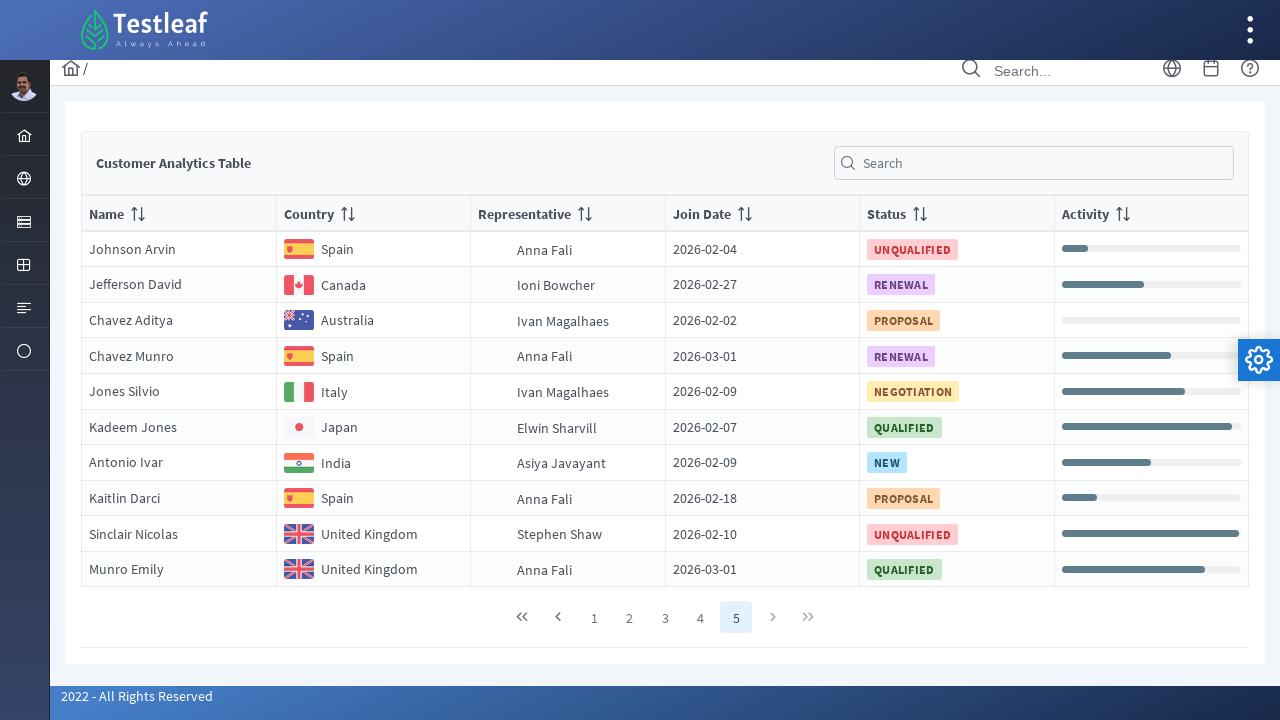

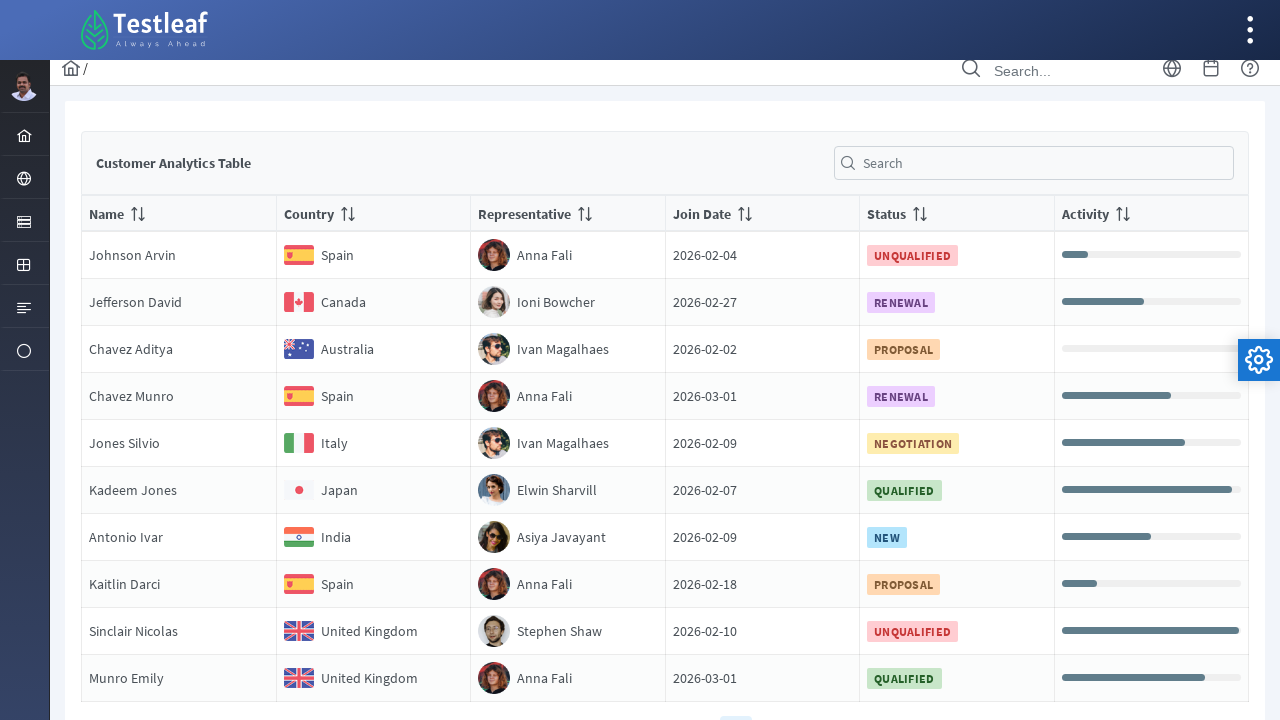